Tests e-commerce functionality by adding specific vegetables to cart, navigating to checkout, applying a promo code, and verifying the code was successfully applied

Starting URL: https://rahulshettyacademy.com/seleniumPractise/#/

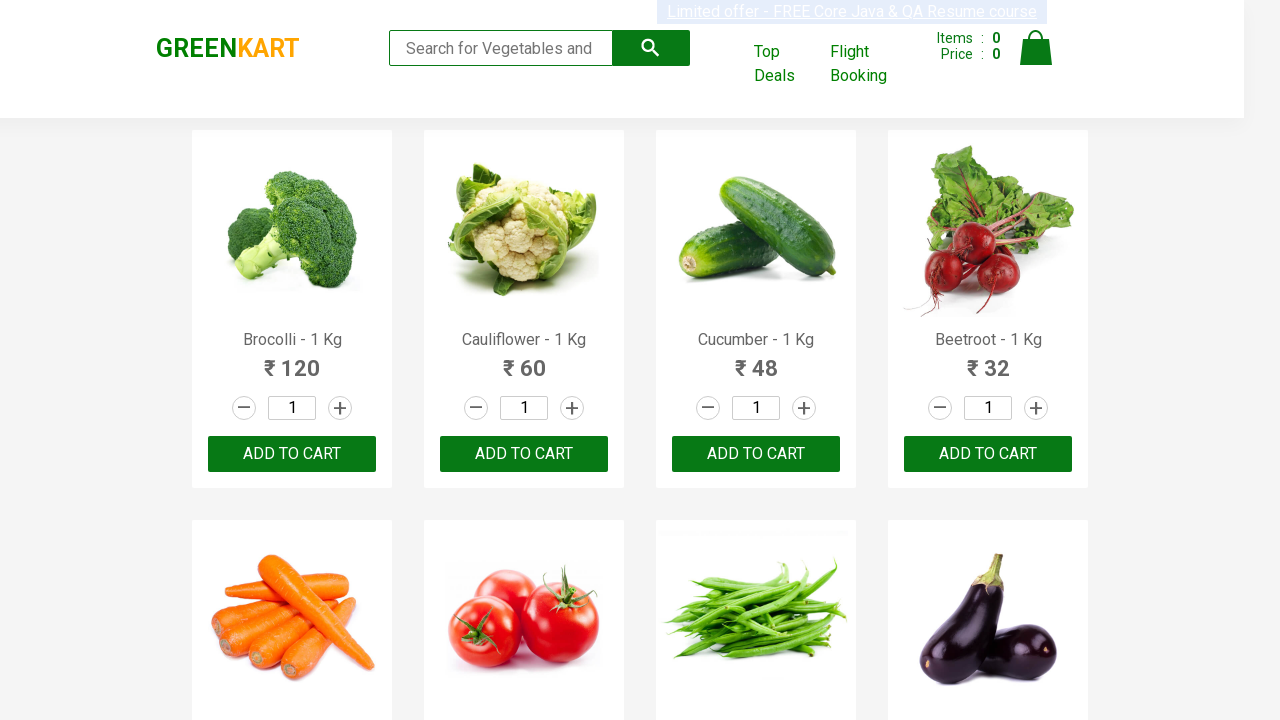

Retrieved all product names from the page
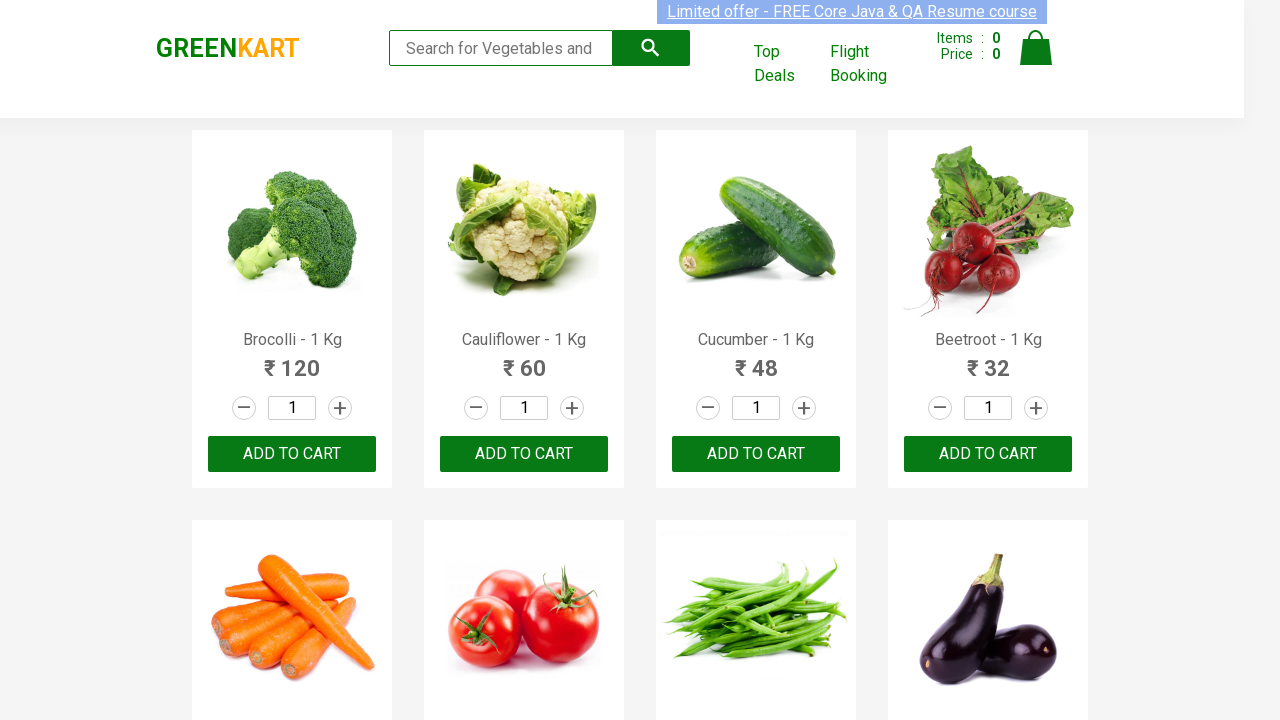

Added Brocolli to cart at (292, 454) on xpath=//button[text()='ADD TO CART'] >> nth=0
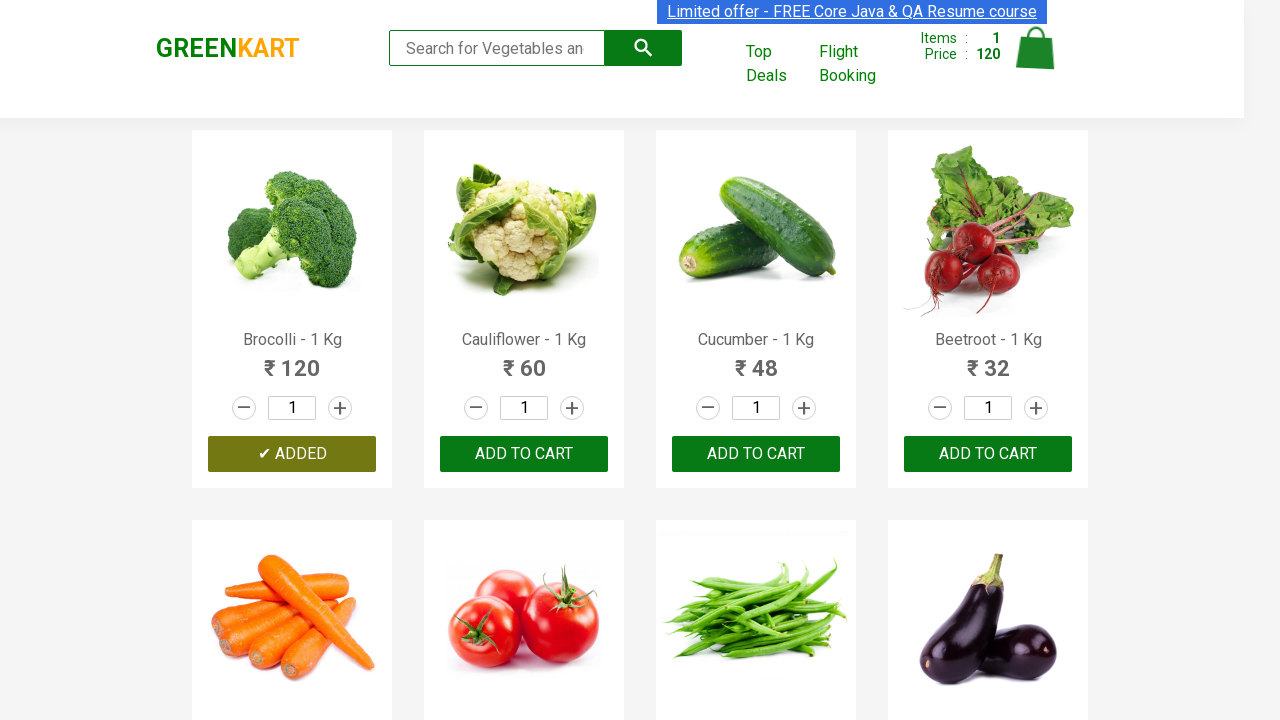

Added Cucumber to cart at (988, 454) on xpath=//button[text()='ADD TO CART'] >> nth=2
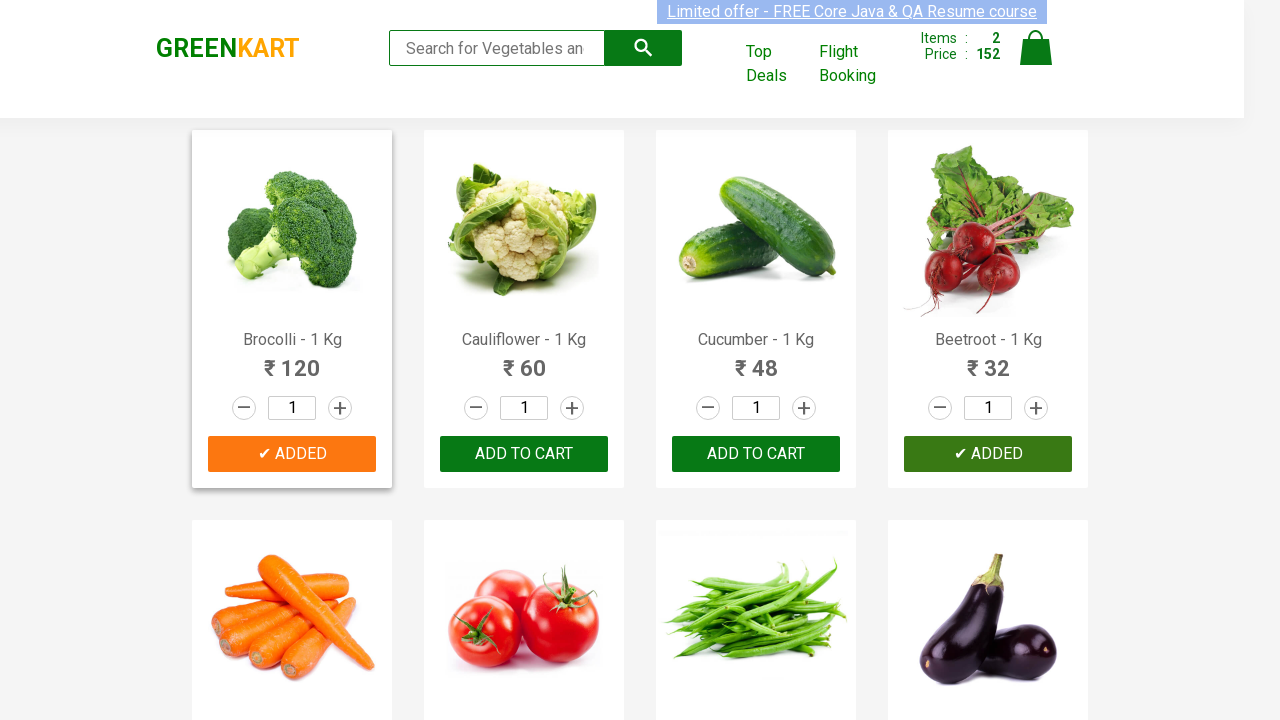

Added Beetroot to cart at (524, 360) on xpath=//button[text()='ADD TO CART'] >> nth=3
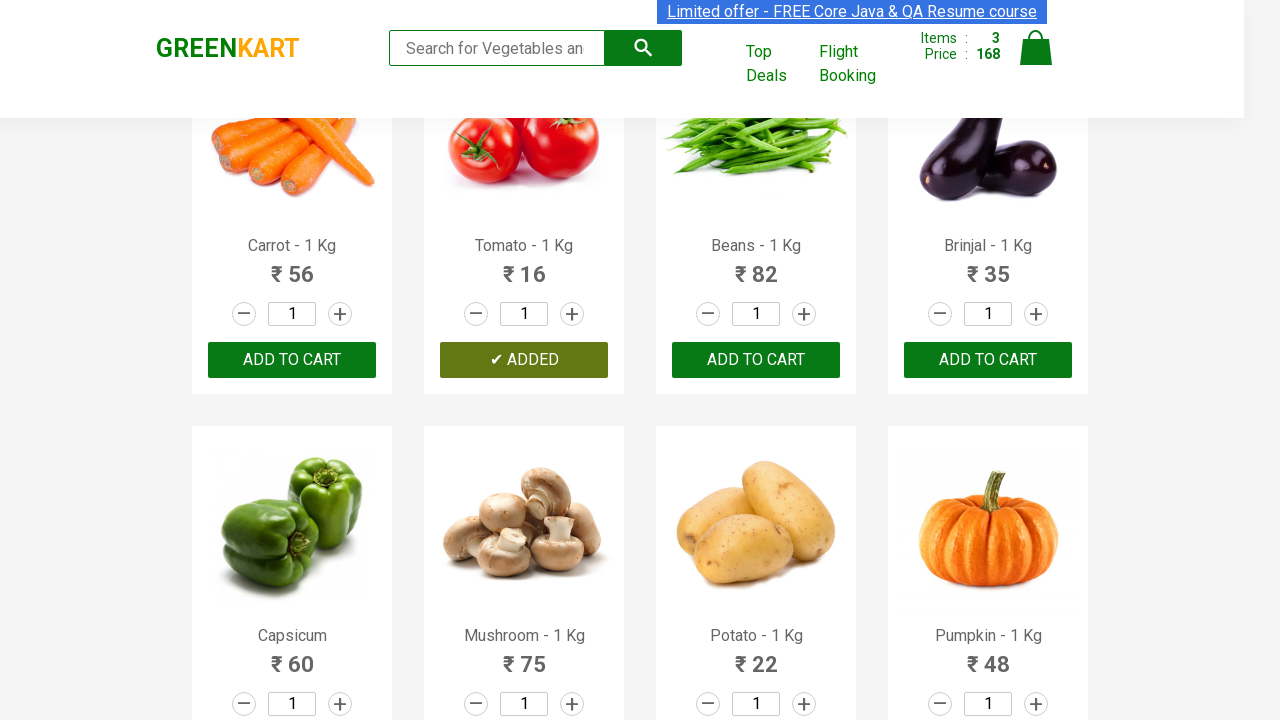

Clicked on cart icon to view cart at (1036, 48) on img[alt='Cart']
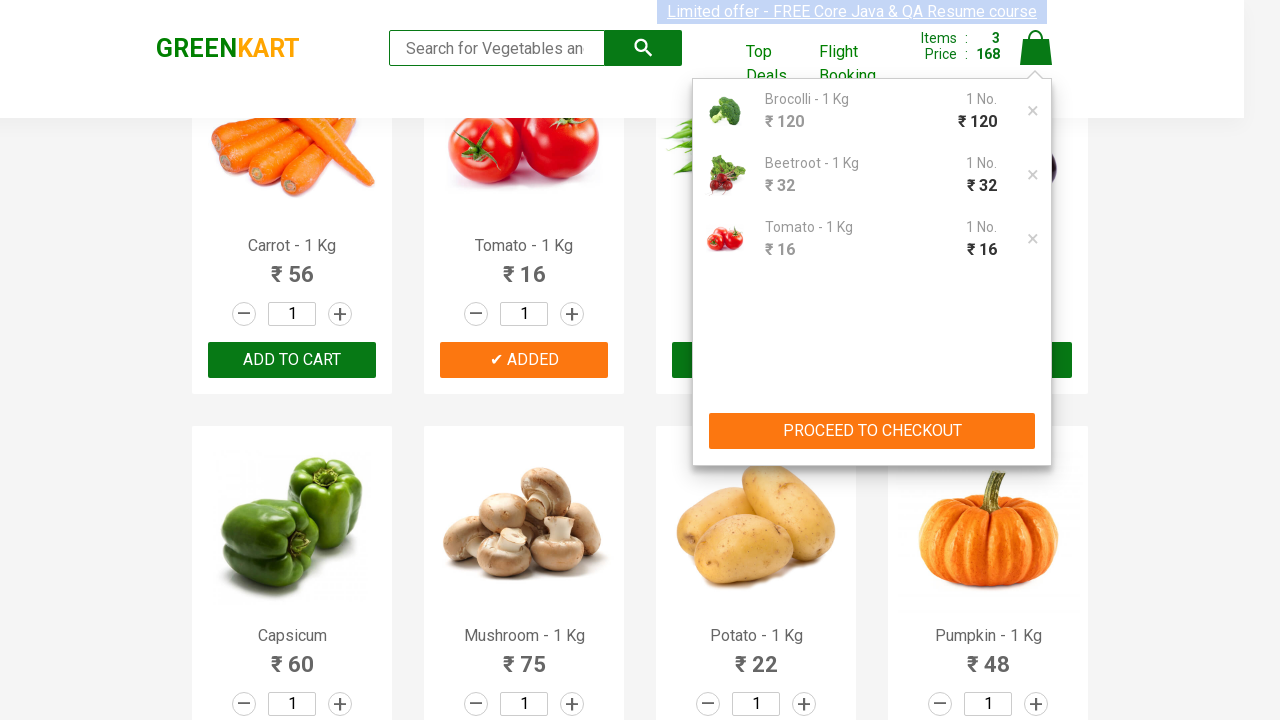

Clicked proceed to checkout button at (872, 431) on div[class='cart-preview active'] button[type='button']
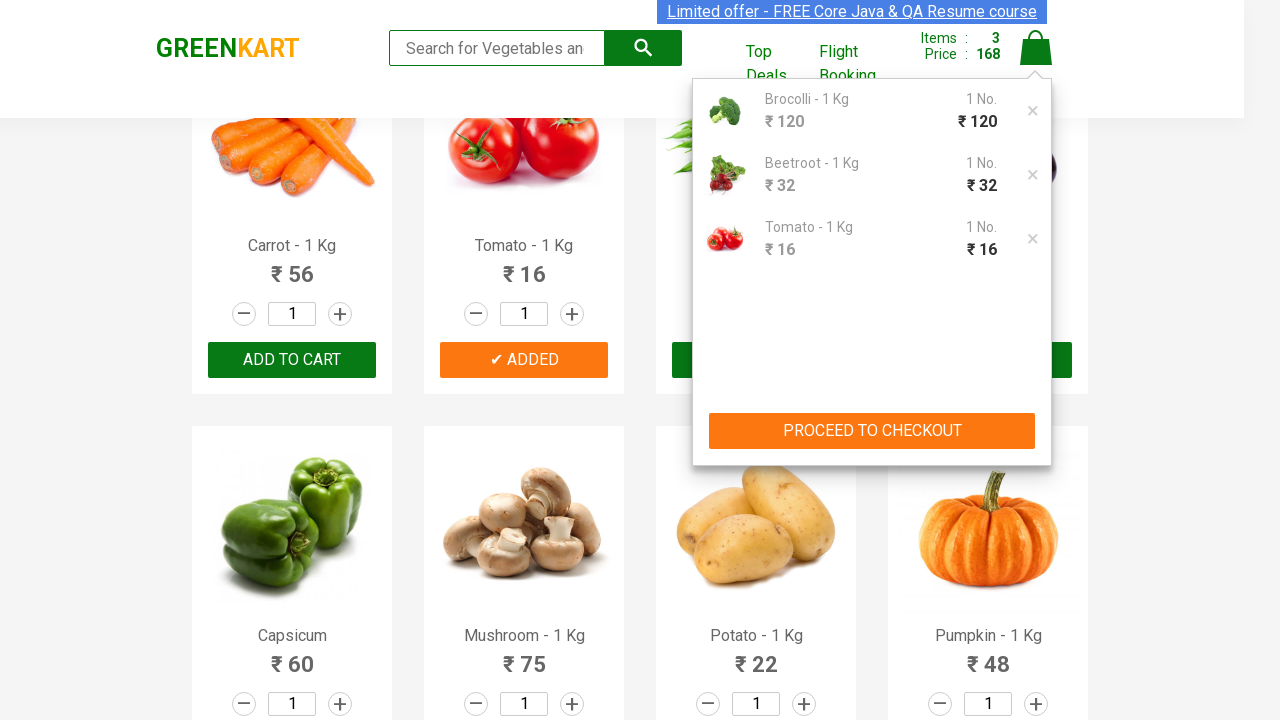

Promo code field became visible
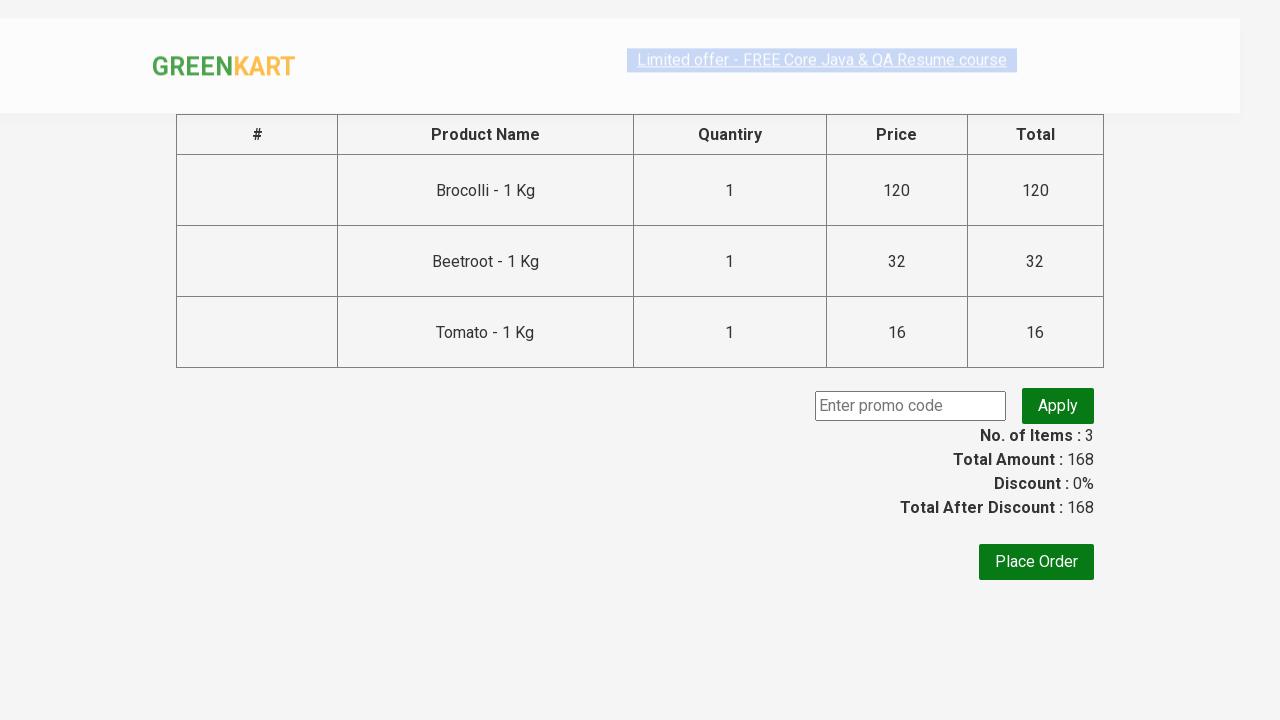

Filled promo code field with 'rahulshettyacademy' on .promoCode
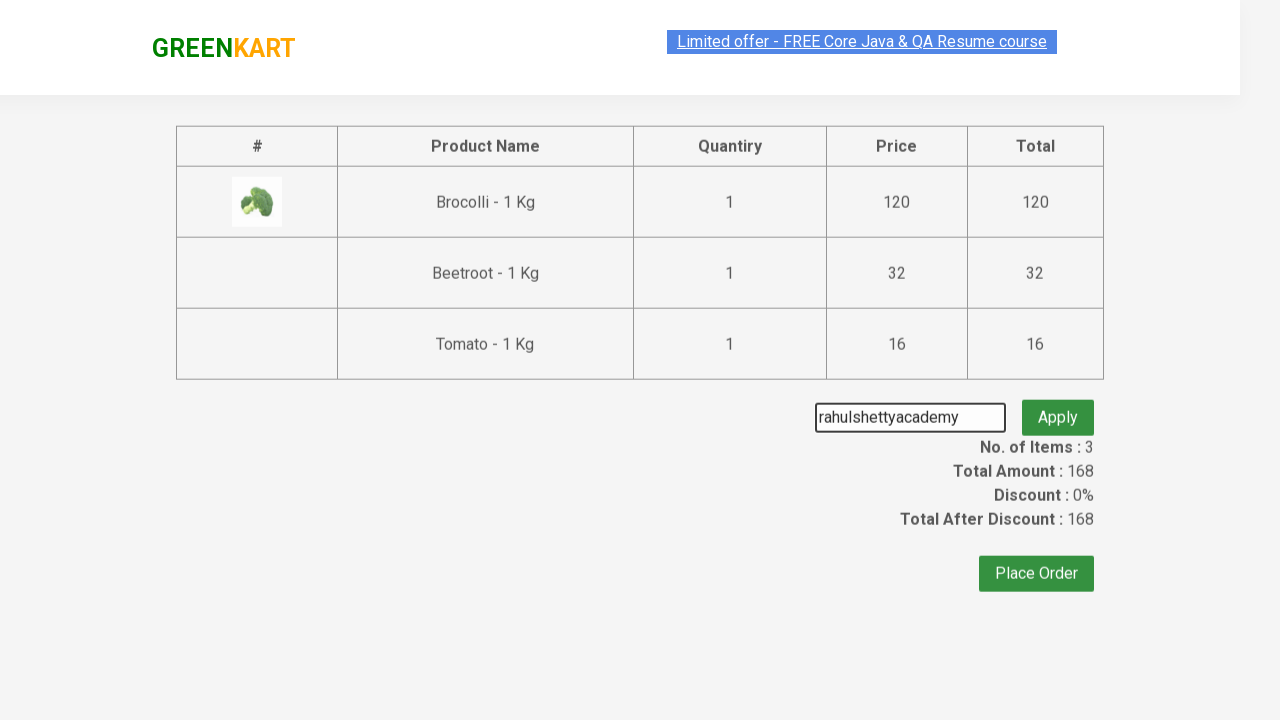

Clicked apply promo button at (1058, 406) on .promoBtn
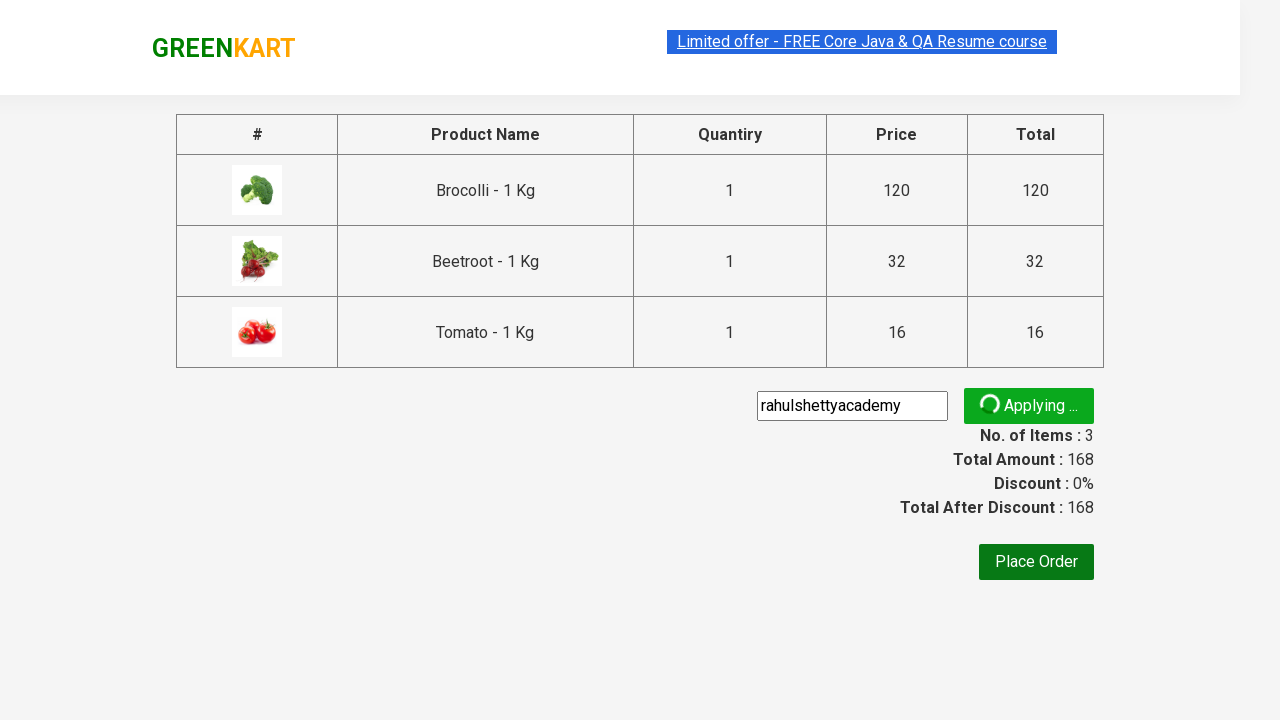

Promo code success message appeared
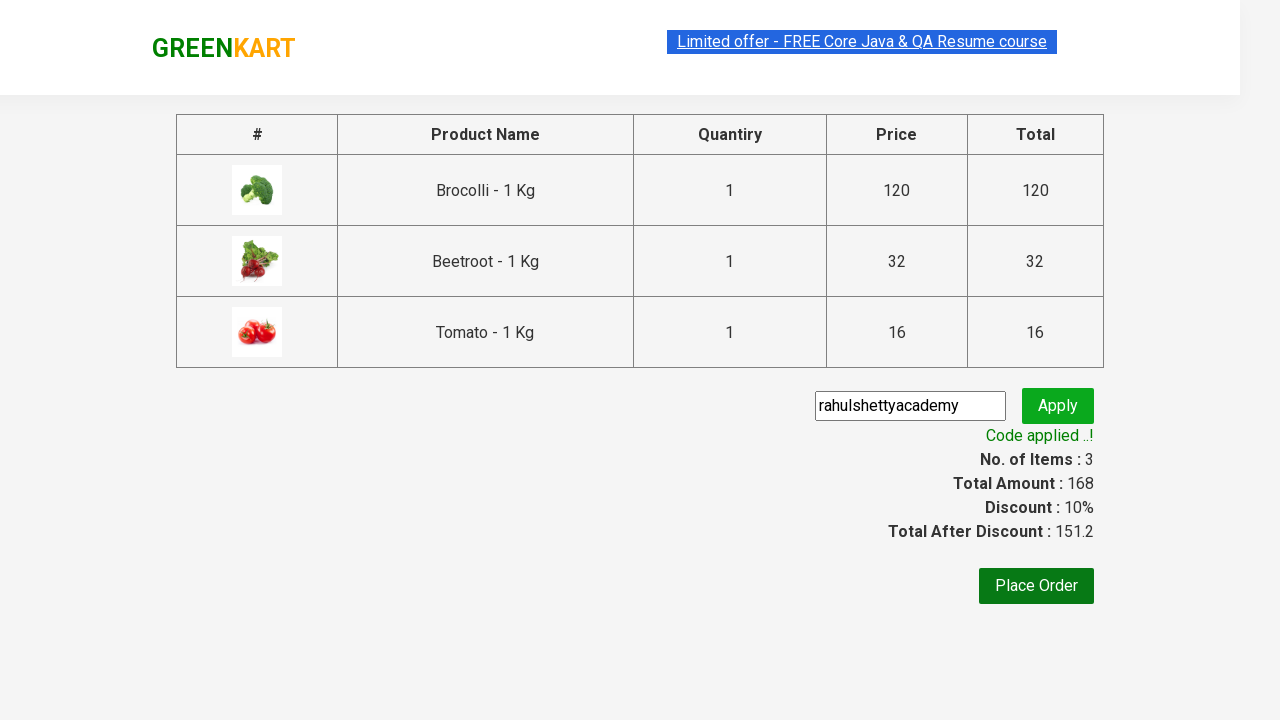

Retrieved promo code message: 'Code applied ..!'
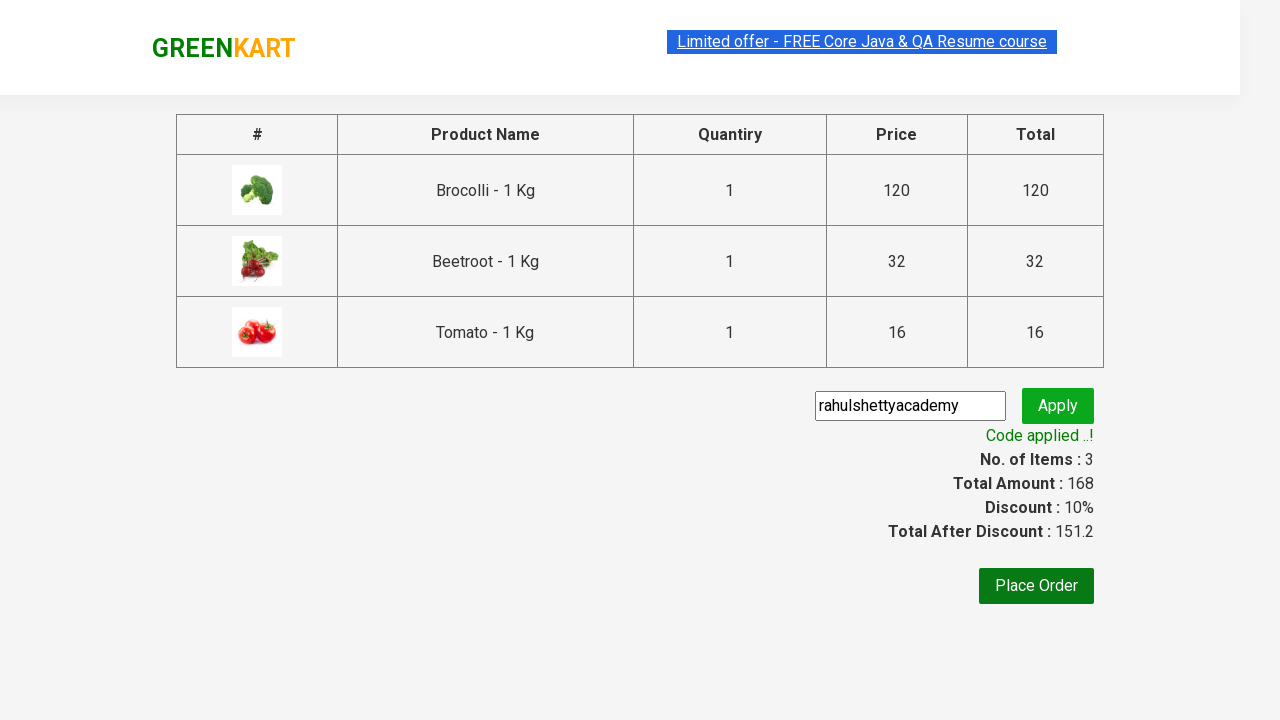

Verified promo code was successfully applied
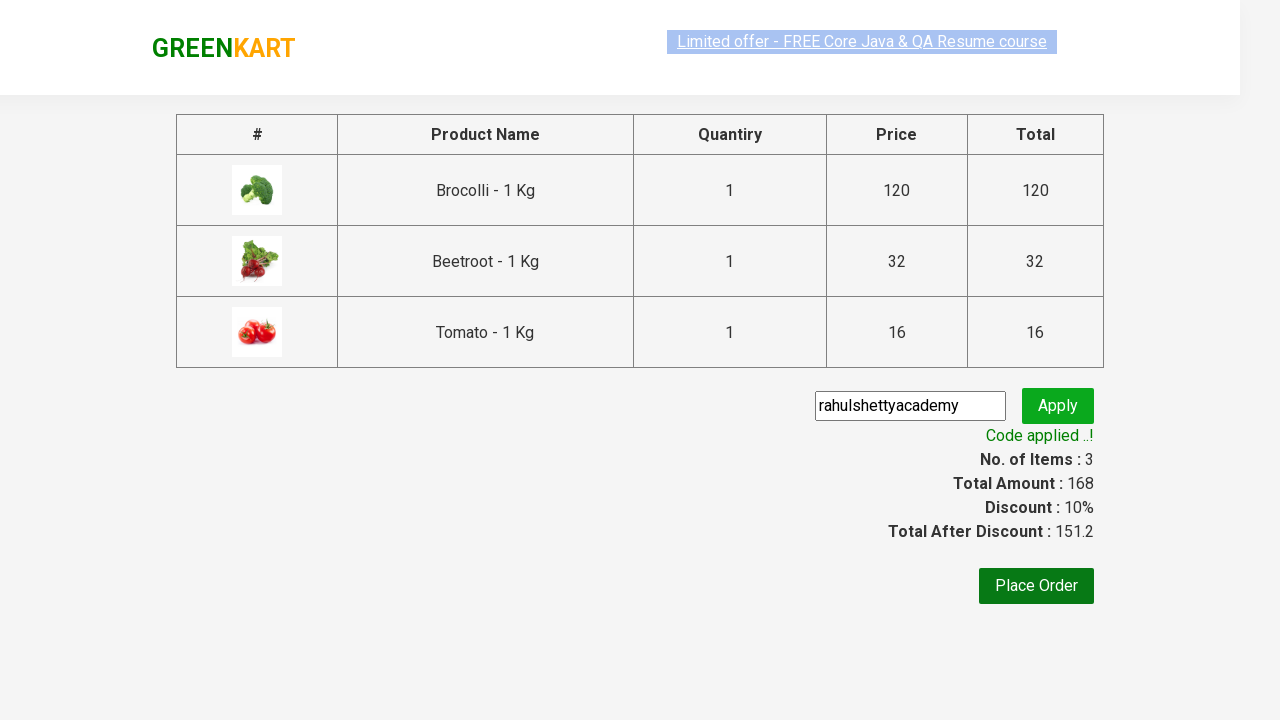

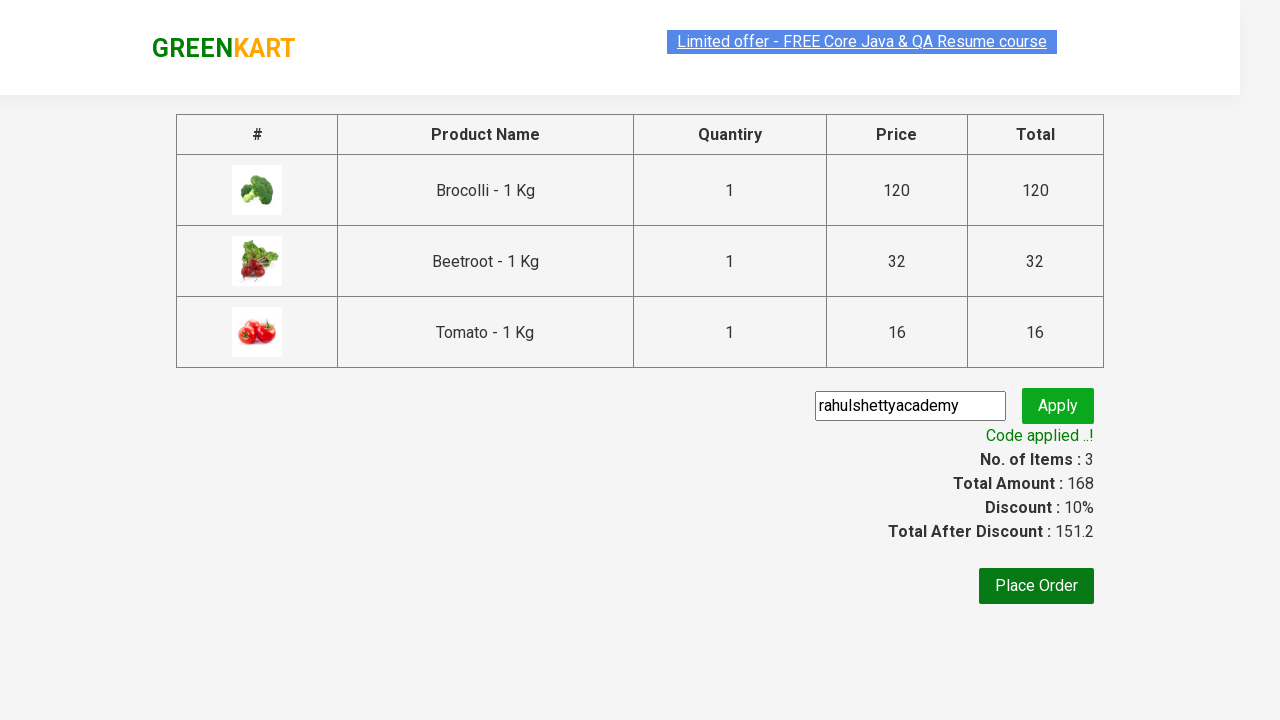